Tests drag and drop functionality by dragging a draggable element and dropping it onto a droppable target area on the jQuery UI demo page

Starting URL: http://jqueryui.com/resources/demos/droppable/default.html

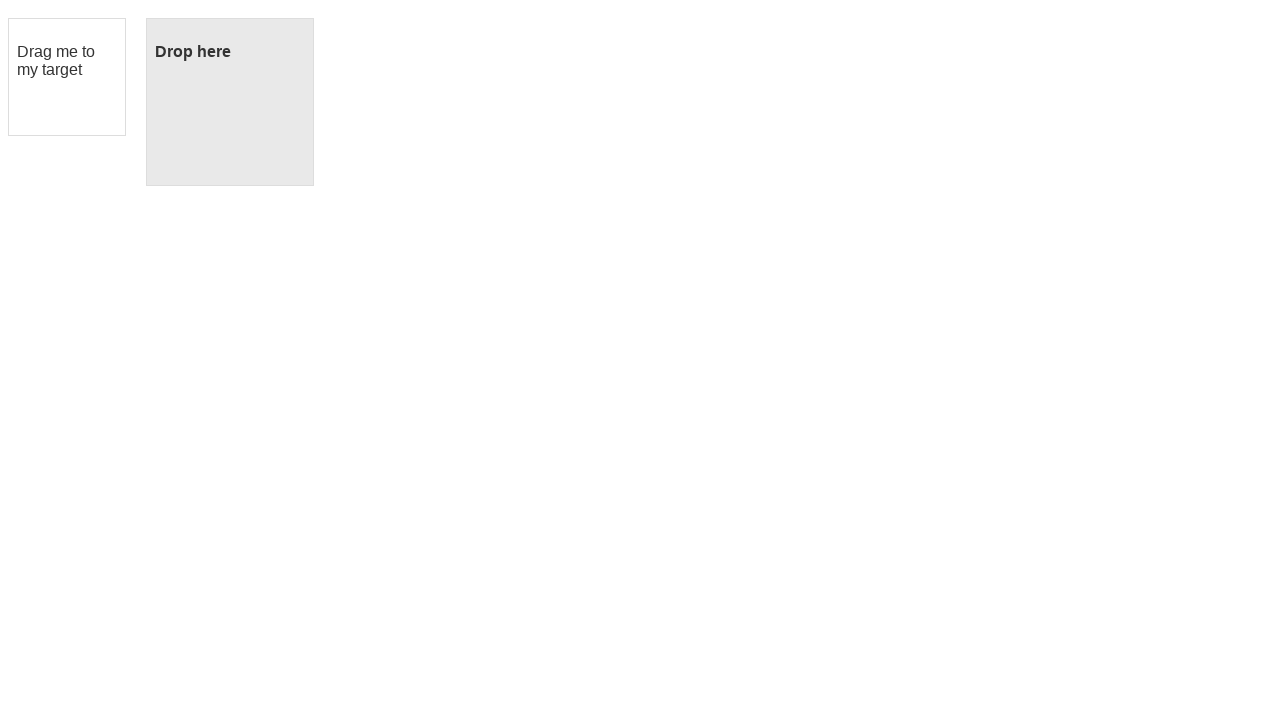

Draggable element loaded and visible
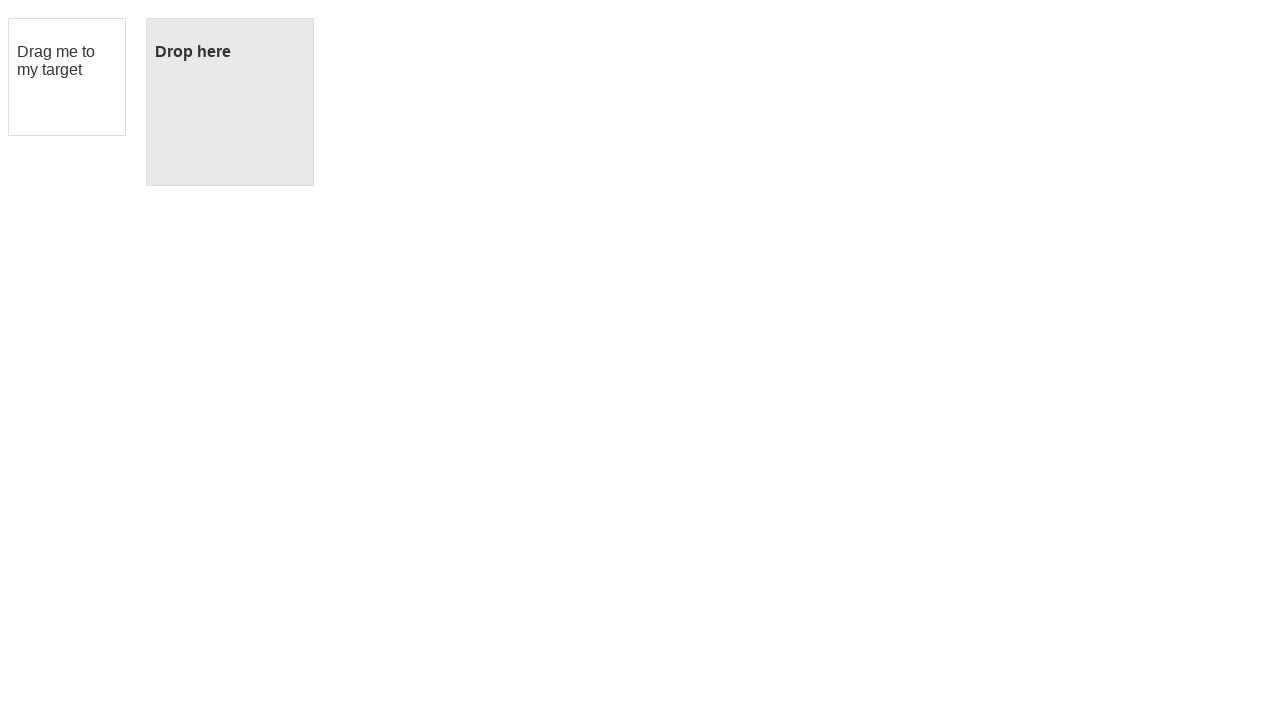

Droppable target area loaded and visible
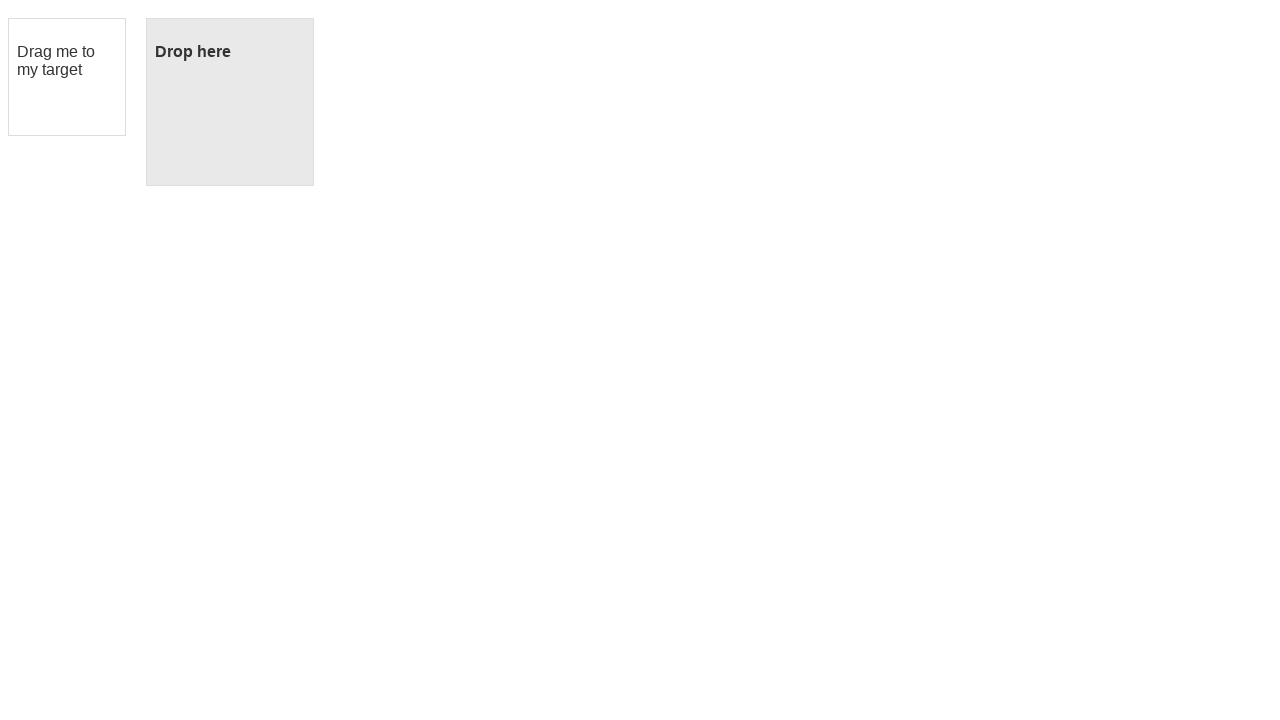

Dragged draggable element and dropped it onto droppable target area at (230, 102)
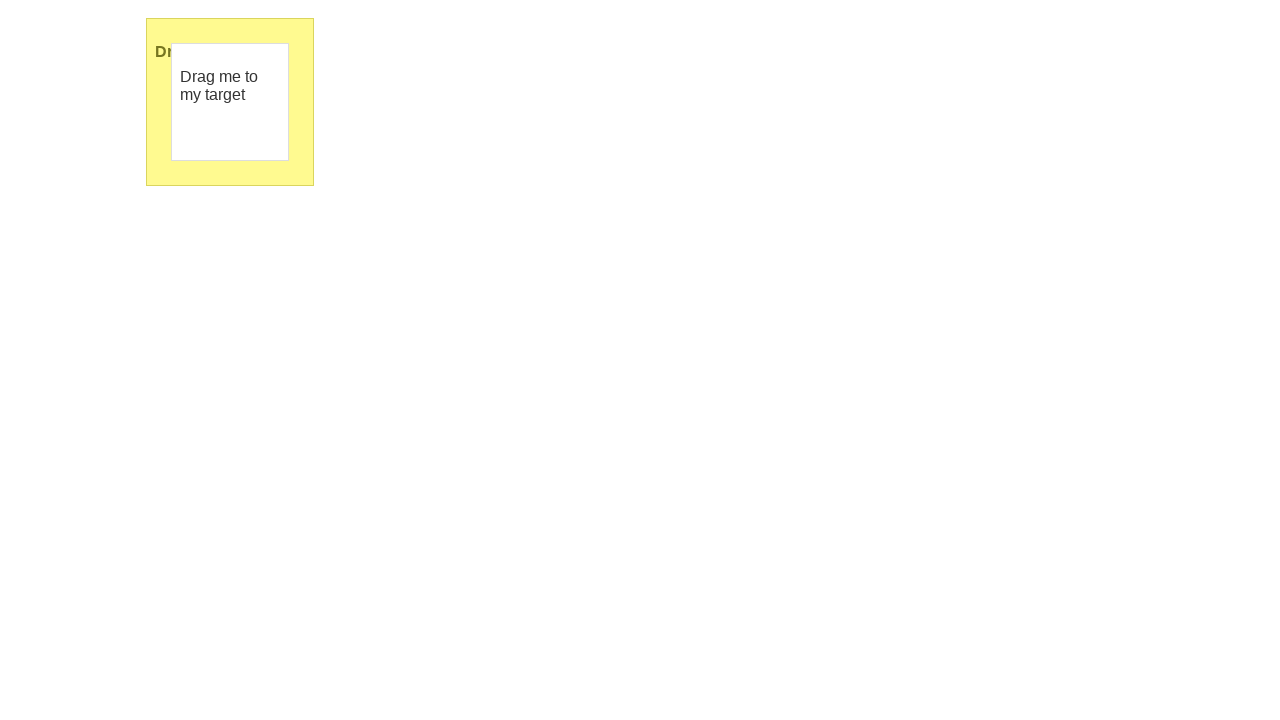

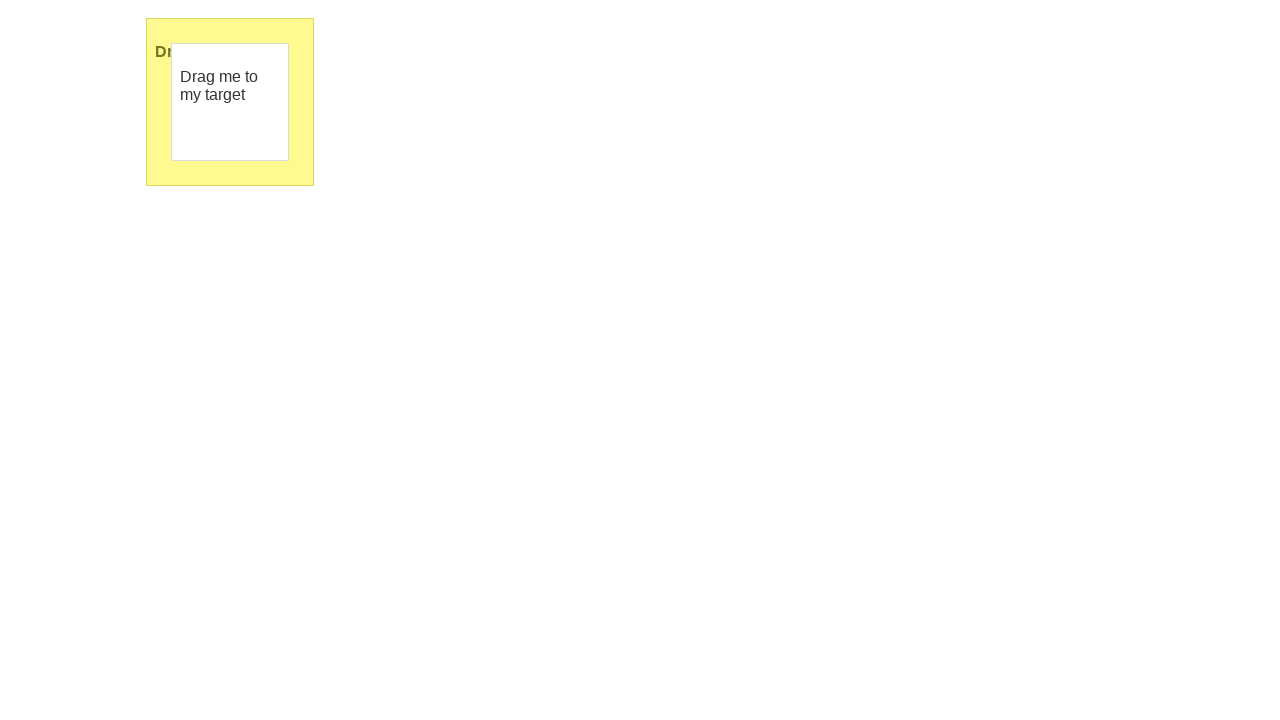